Tests that clicking the 'Ver Fãs Cadastrados' button navigates to the list page (lista.html)

Starting URL: https://davi-vert.vercel.app/index.html

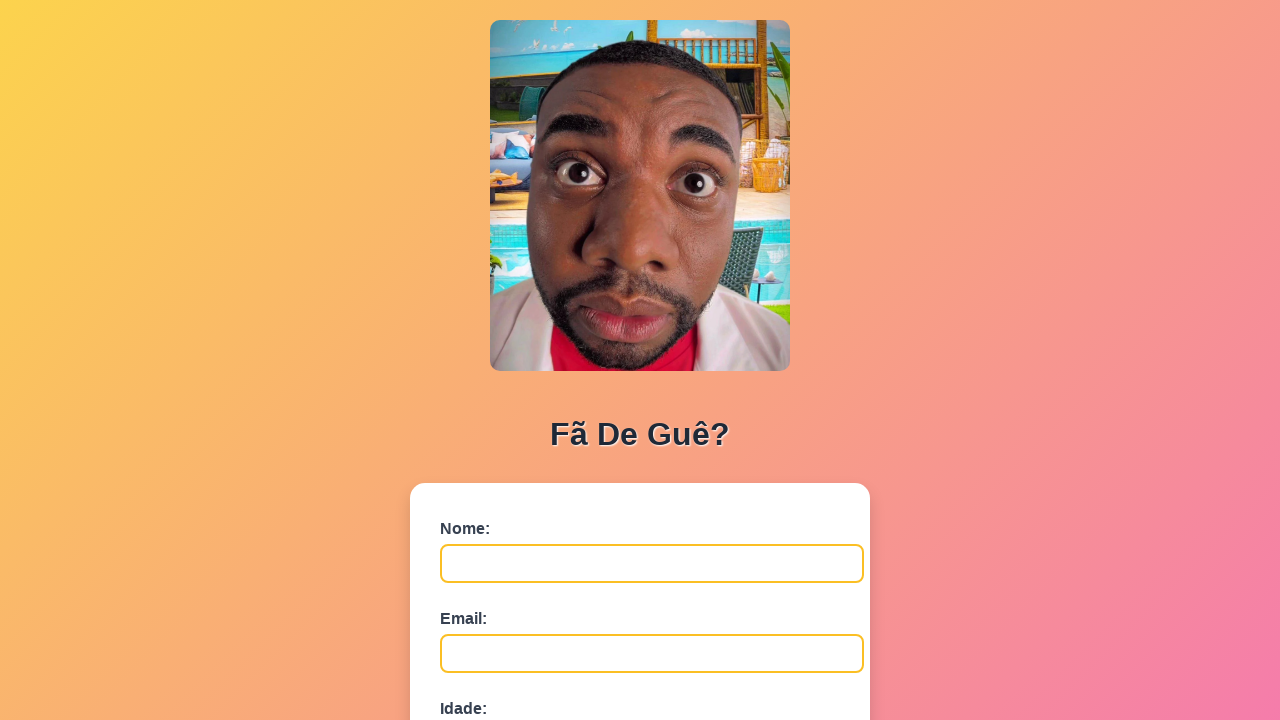

Clicked 'Ver Fãs Cadastrados' button at (640, 675) on xpath=//button[contains(text(),'Ver Fãs Cadastrados')]
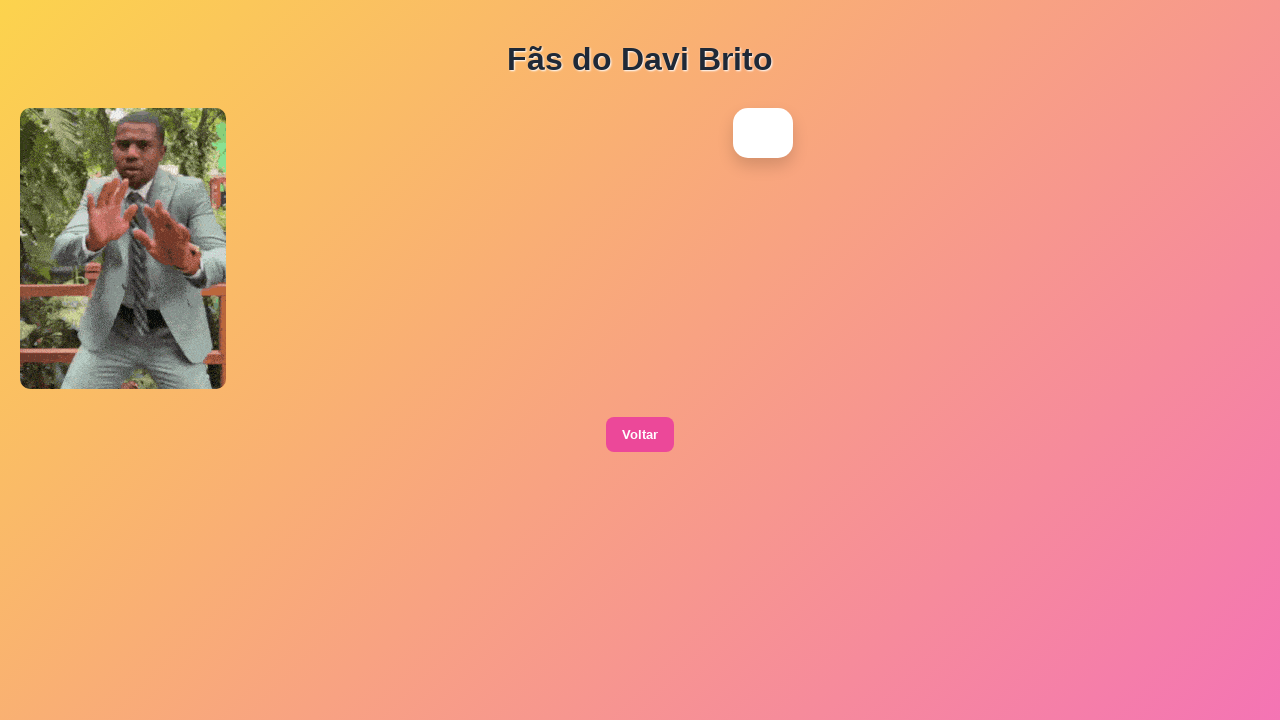

Successfully navigated to lista.html
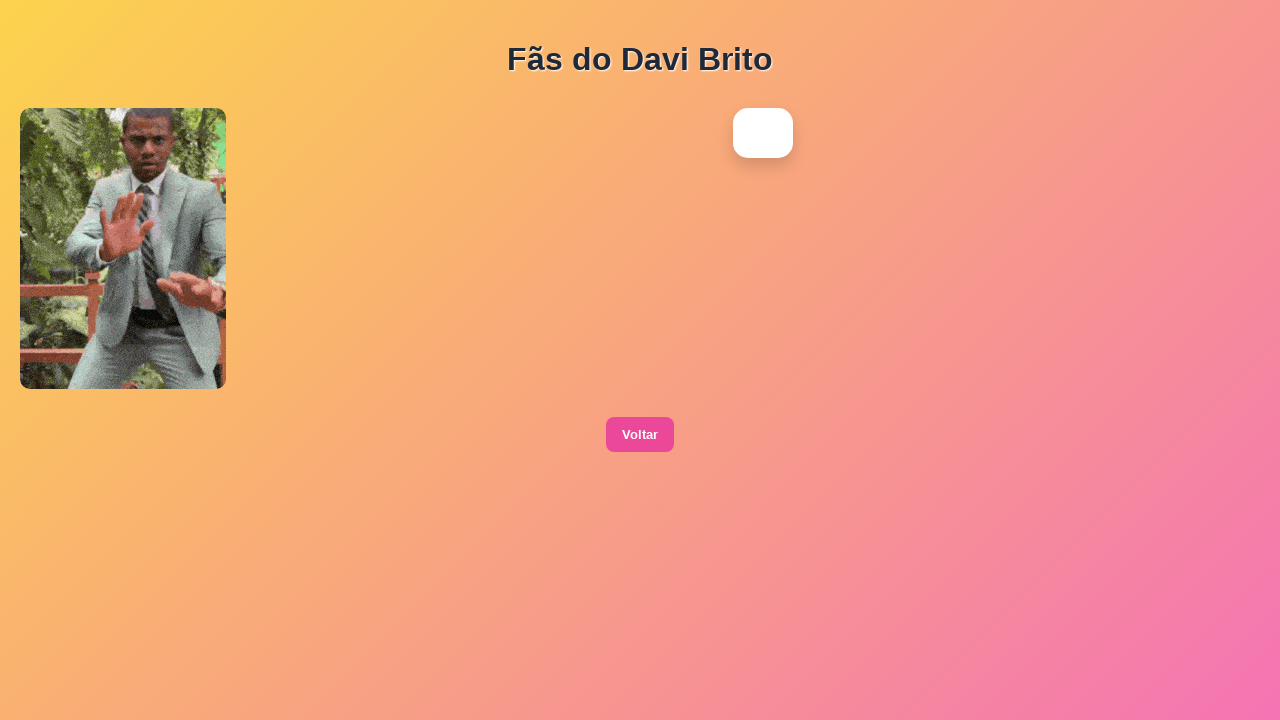

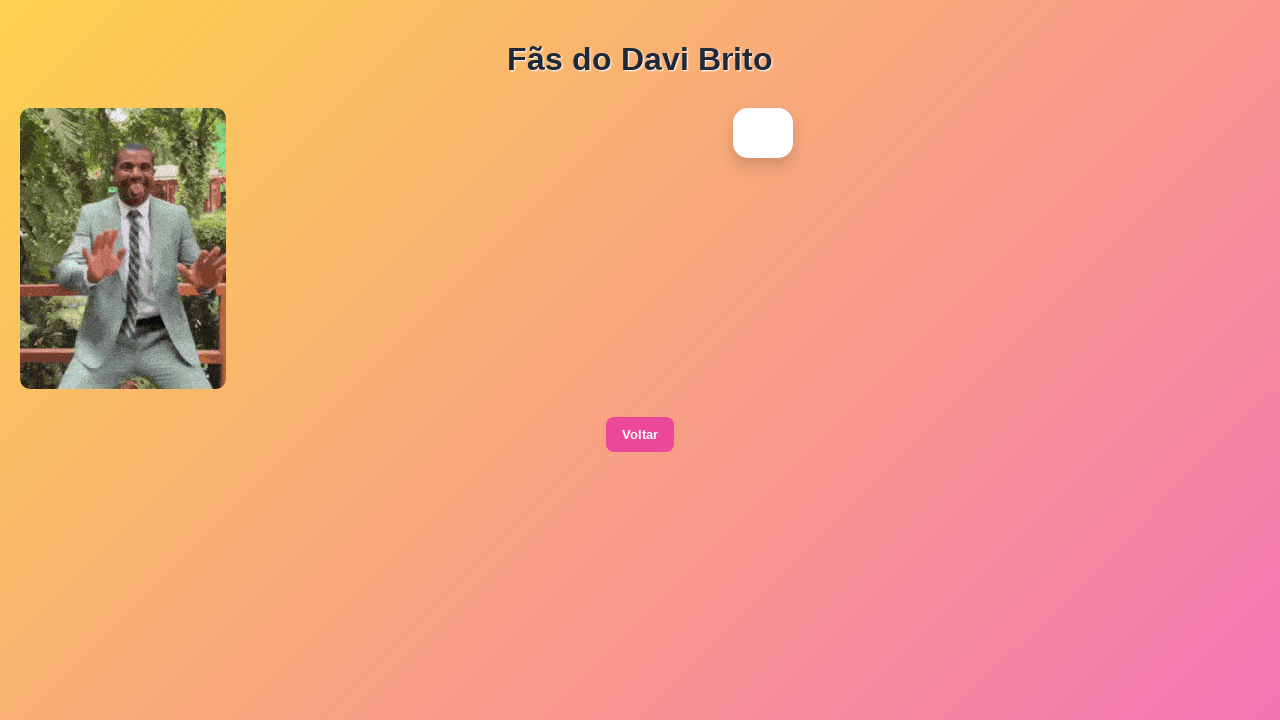